Tests keyboard shortcuts by entering text in a textarea, selecting all with Ctrl+A, copying with Ctrl+C, tabbing to next field, and pasting with Ctrl+V

Starting URL: https://text-compare.com/

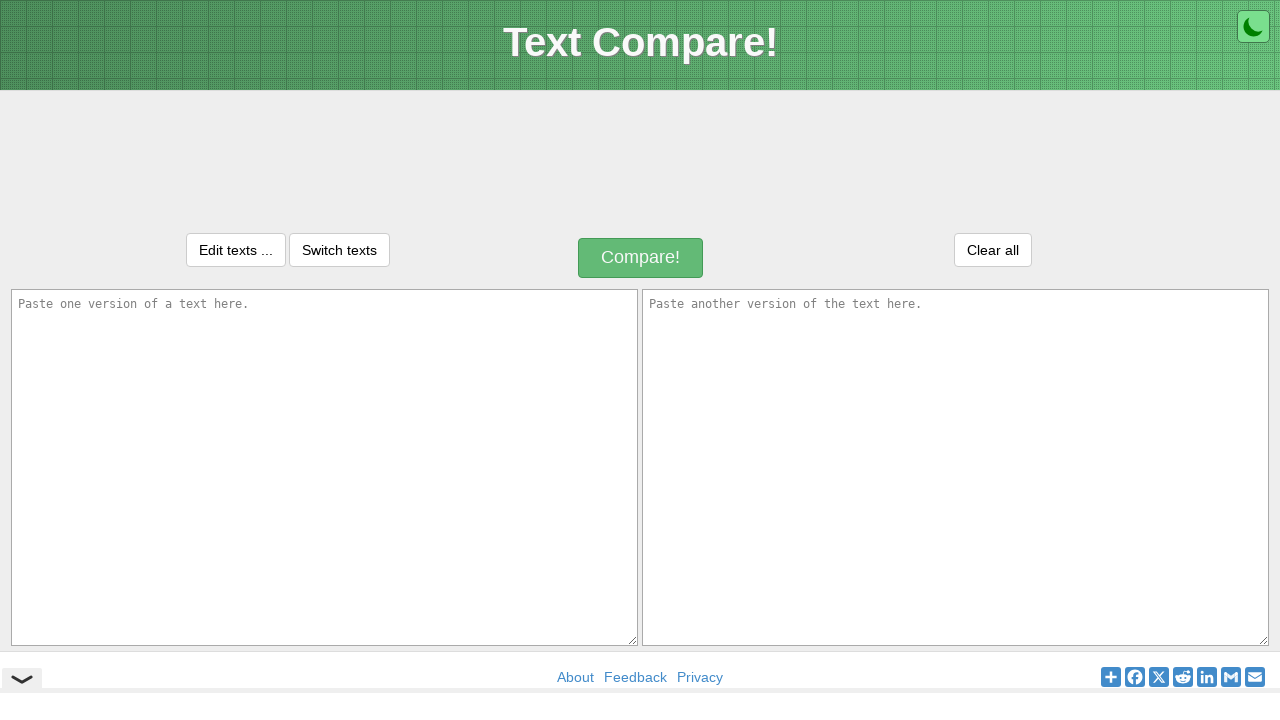

Entered text 'Selenium is perfect tool for automation' in first textarea on #inputText1
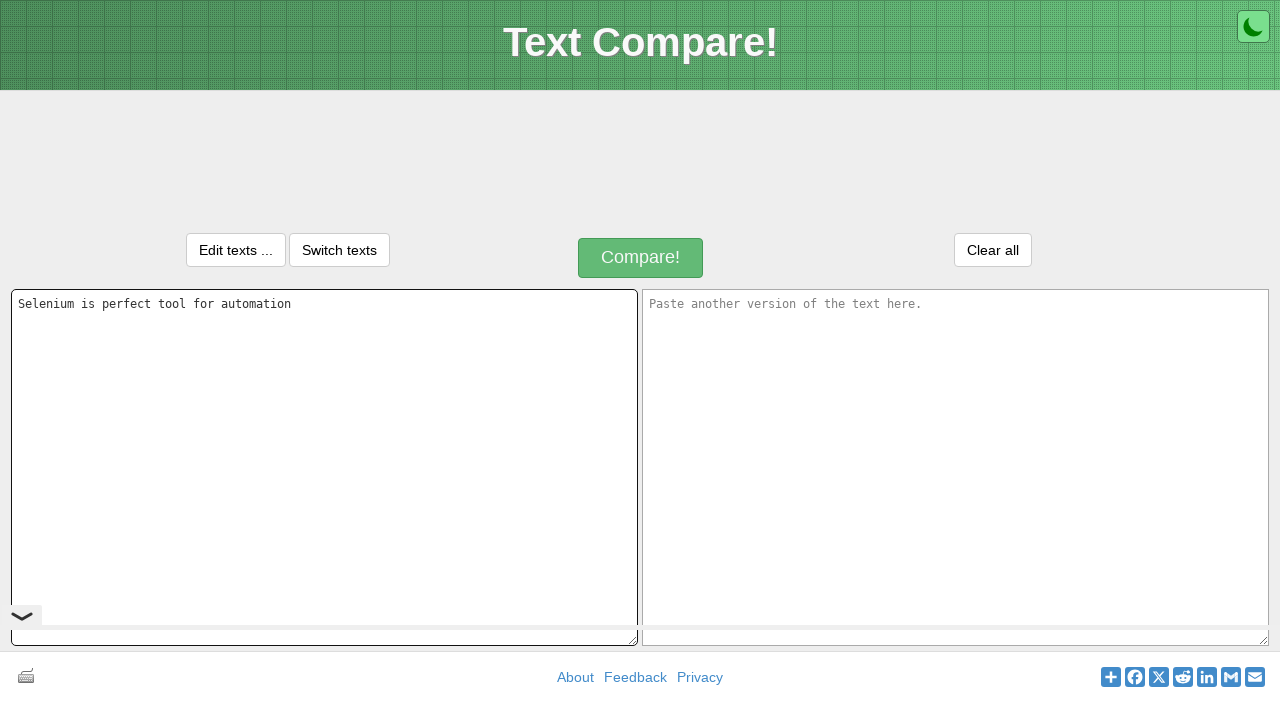

Selected all text with Ctrl+A
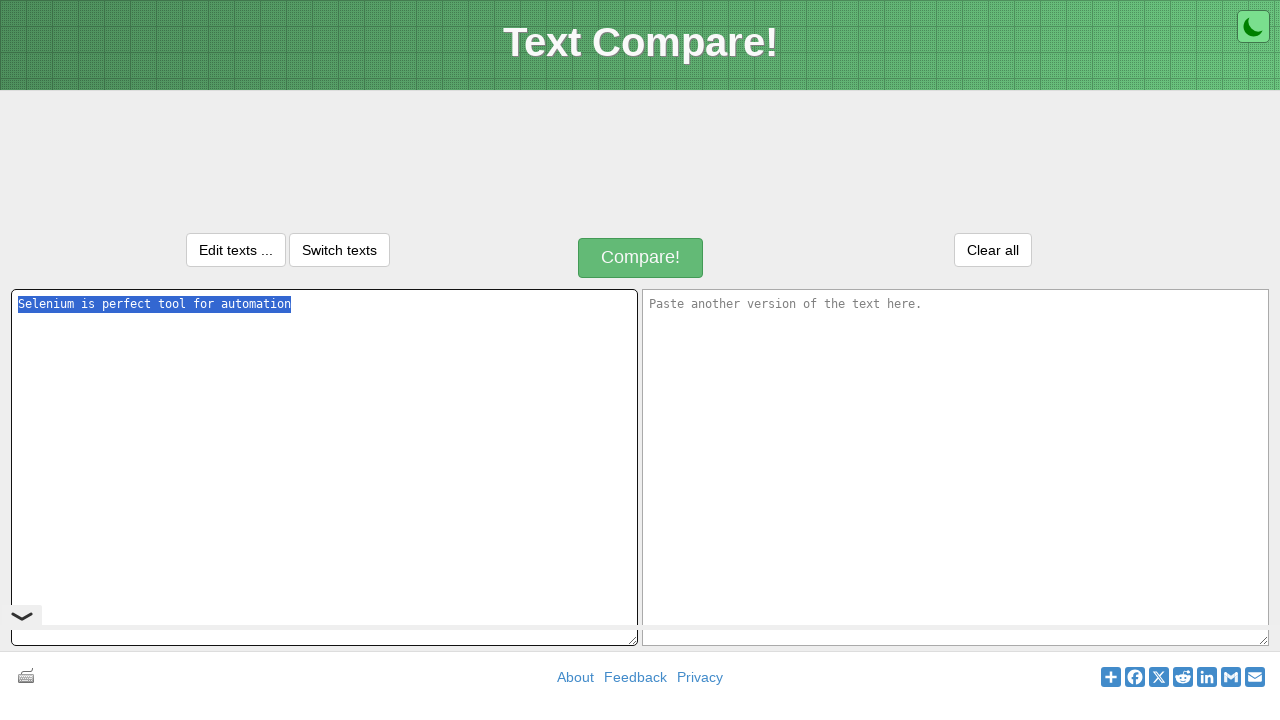

Copied selected text with Ctrl+C
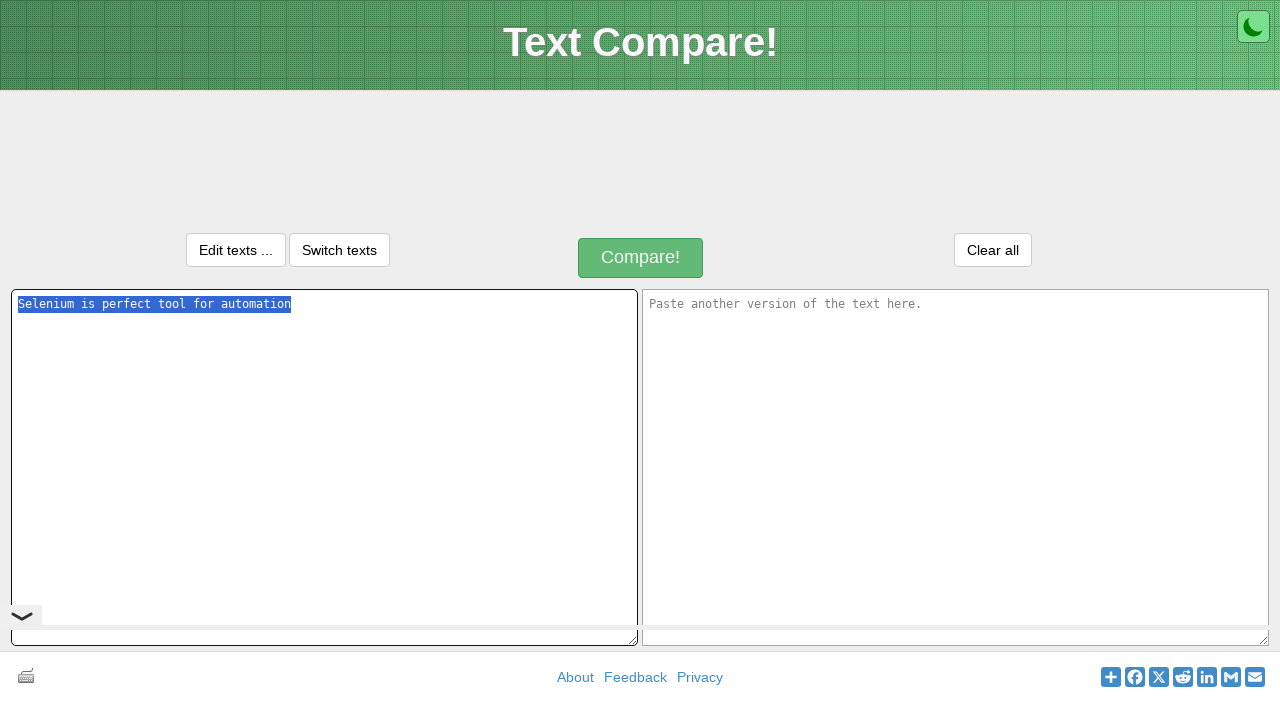

Pressed Tab to move to next field
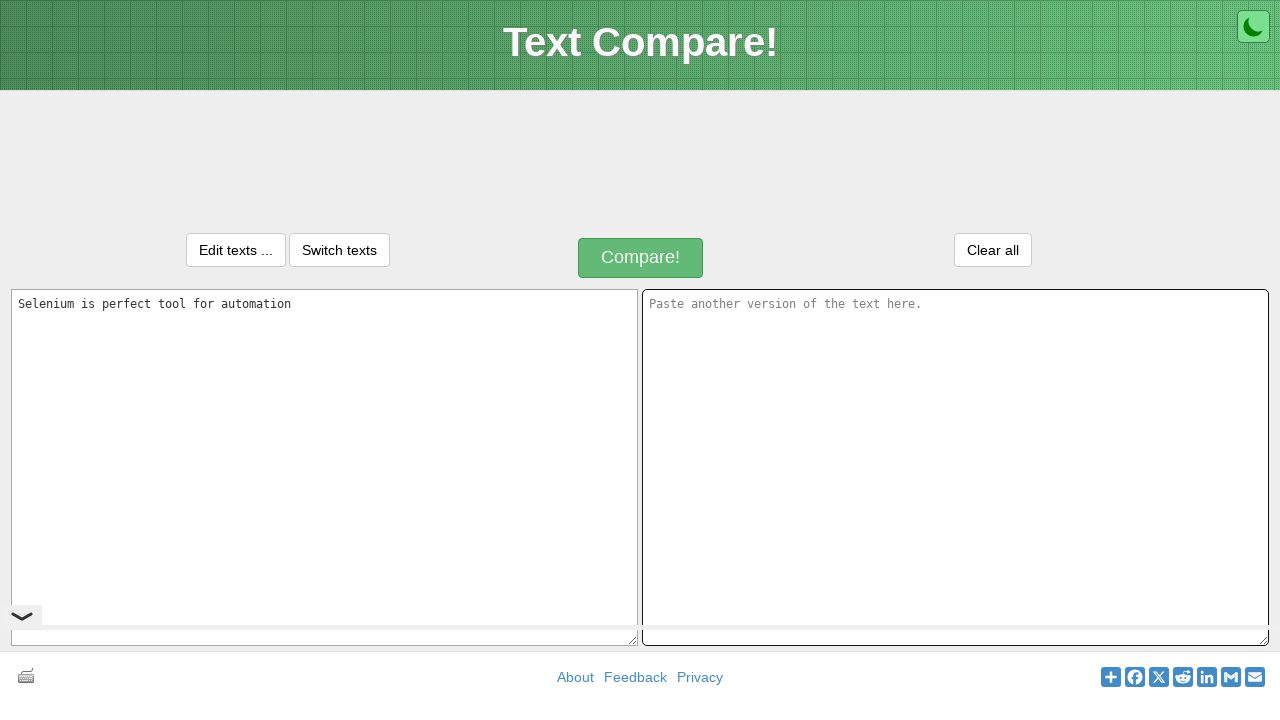

Pasted copied text with Ctrl+V into second field
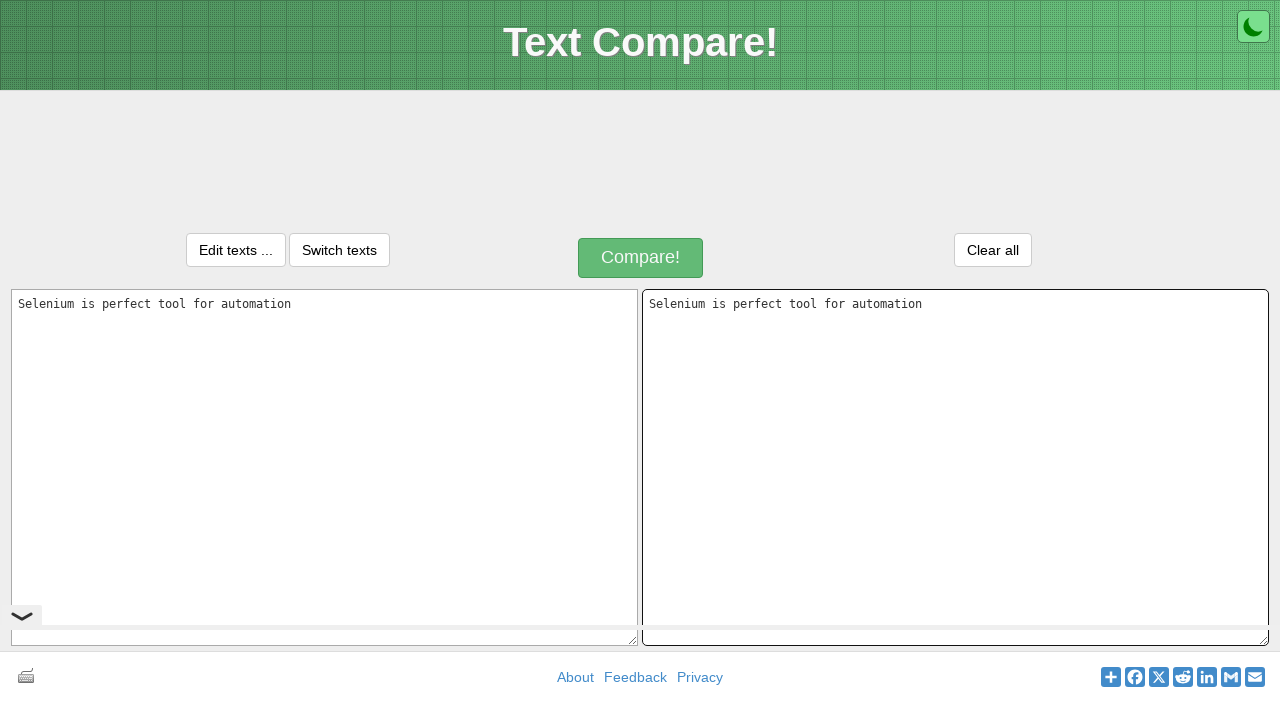

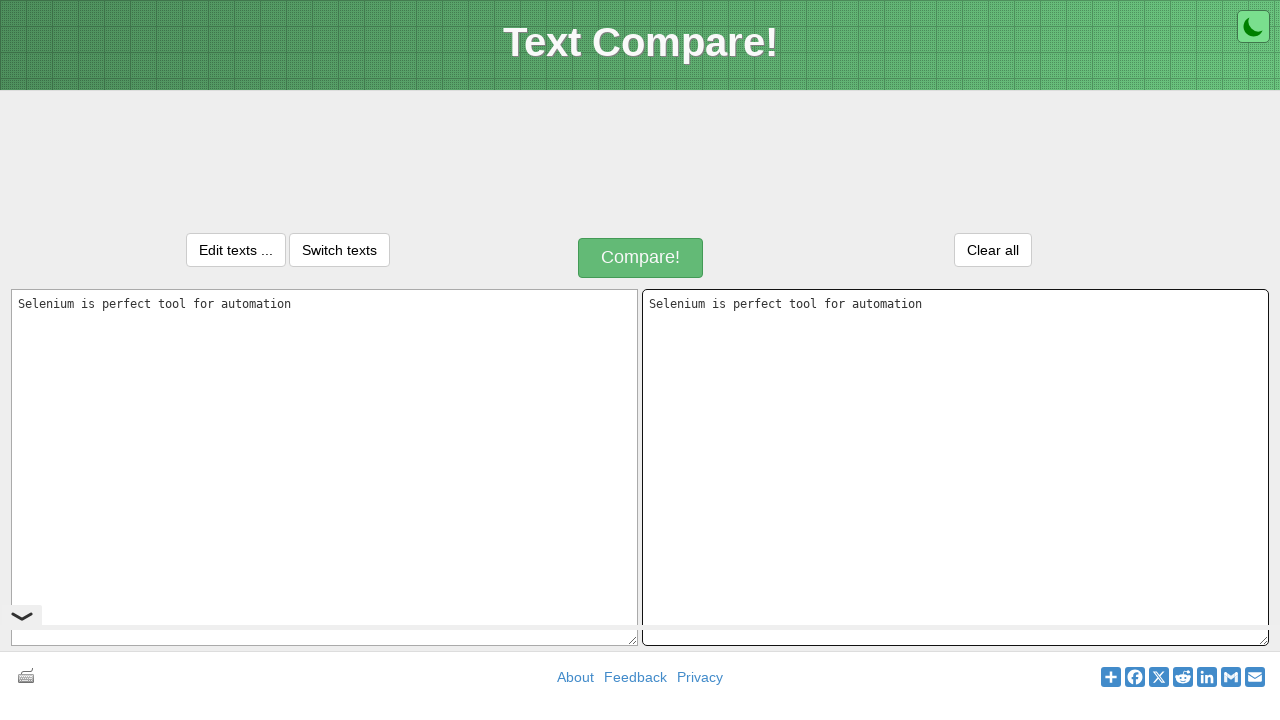